Tests adding multiple MacBooks to cart (3 items), then viewing the cart page and verifying the quantity

Starting URL: https://naveenautomationlabs.com/opencart/index.php?route=common/home

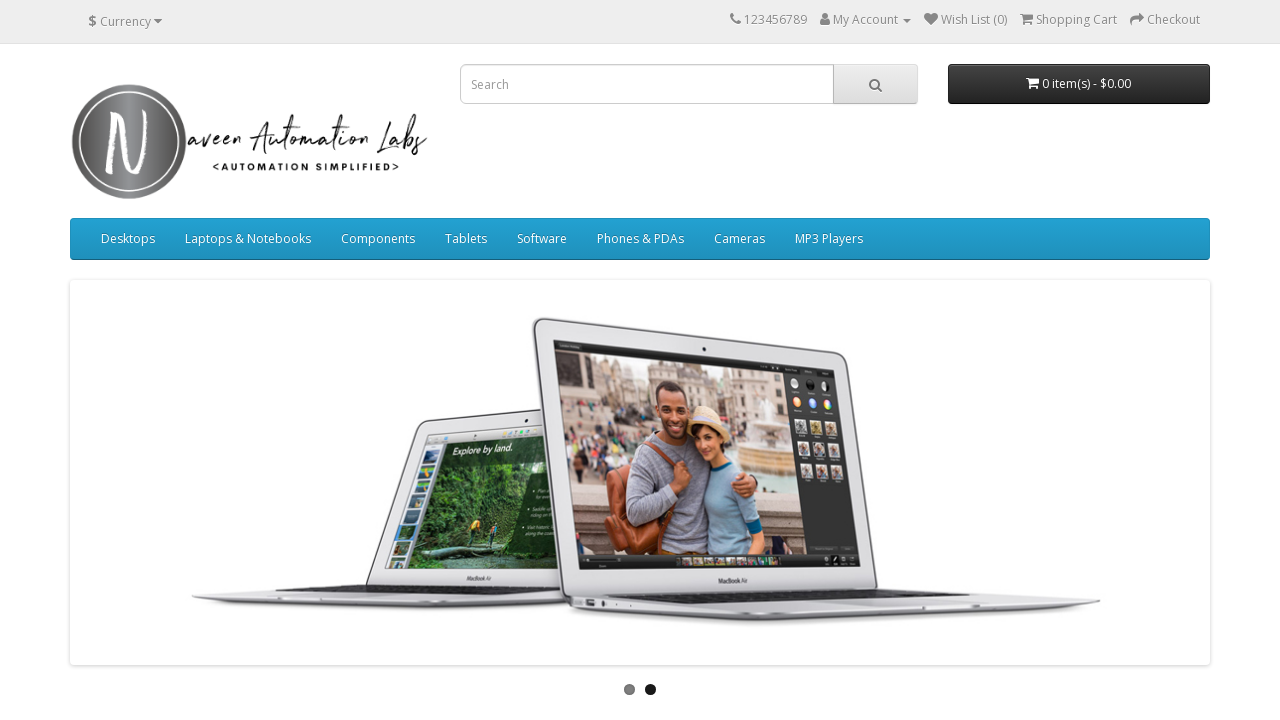

Clicked 'Add to Cart' button for MacBook (iteration 1 of 3) at (149, 360) on ((//*[.='MacBook']/parent::div/parent::div)/div[@class='button-group']/button)[1
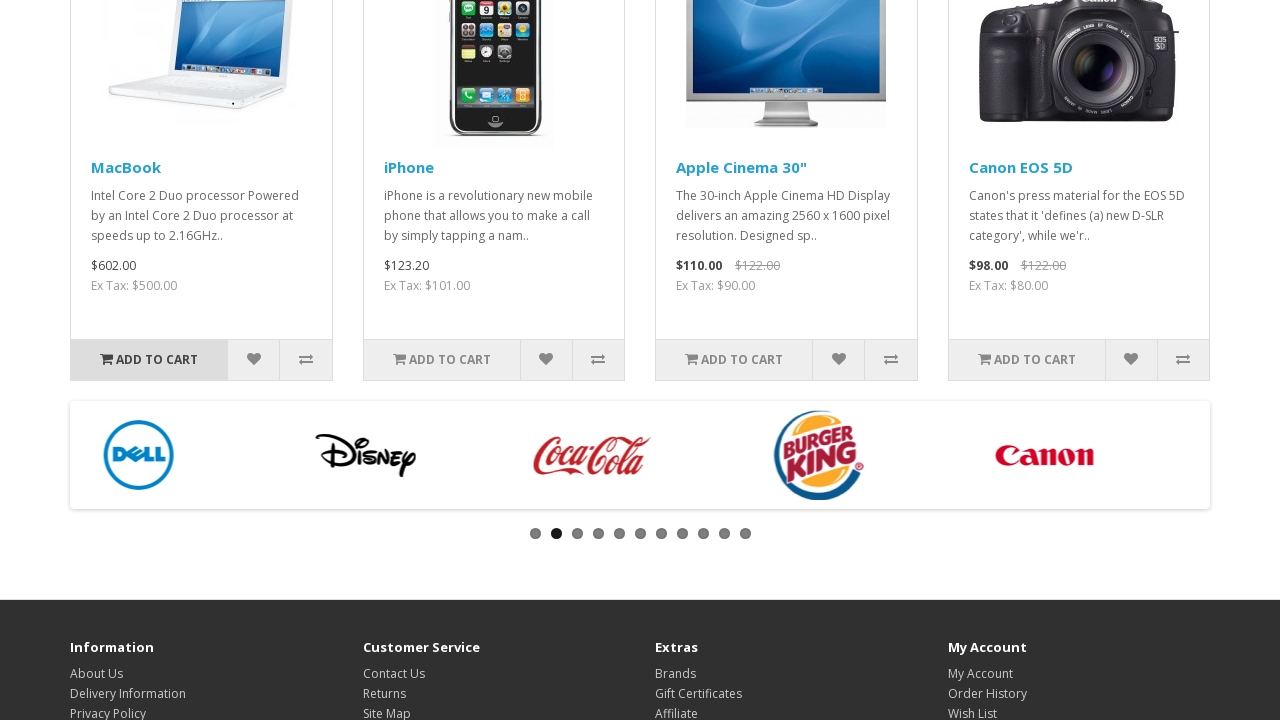

Waited 500ms after adding MacBook to cart (iteration 1 of 3)
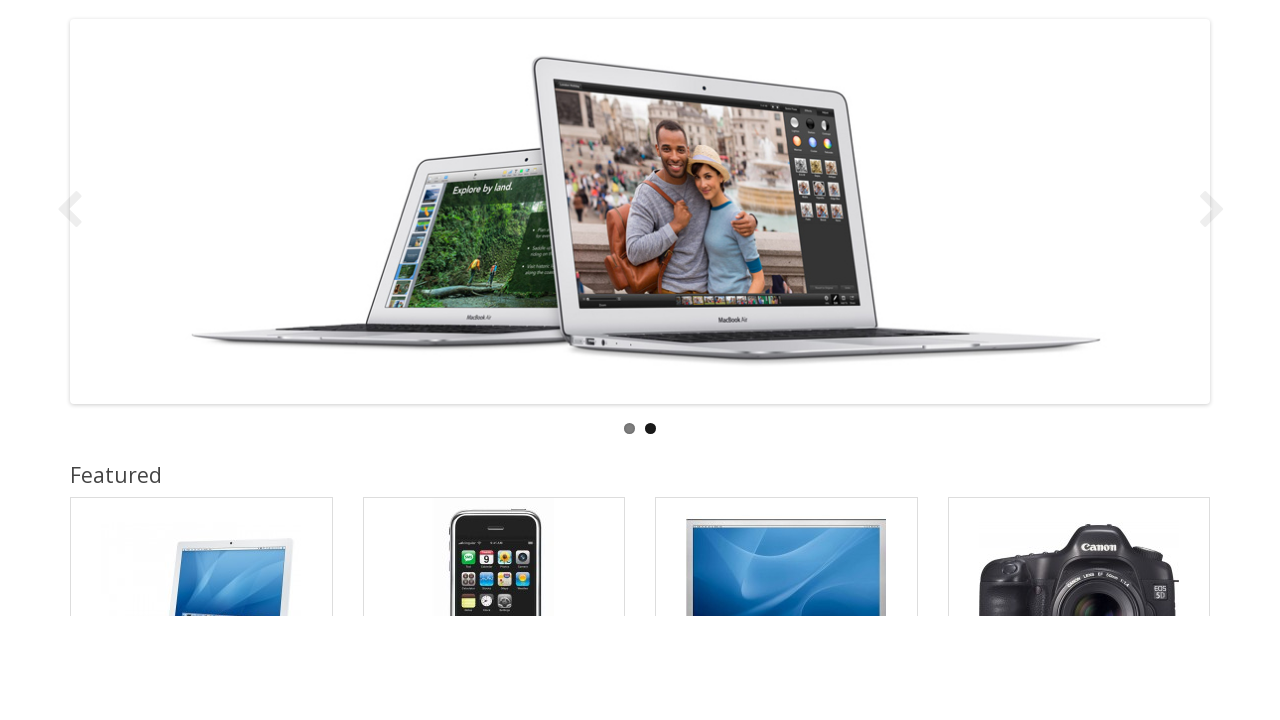

Clicked 'Add to Cart' button for MacBook (iteration 2 of 3) at (149, 360) on ((//*[.='MacBook']/parent::div/parent::div)/div[@class='button-group']/button)[1
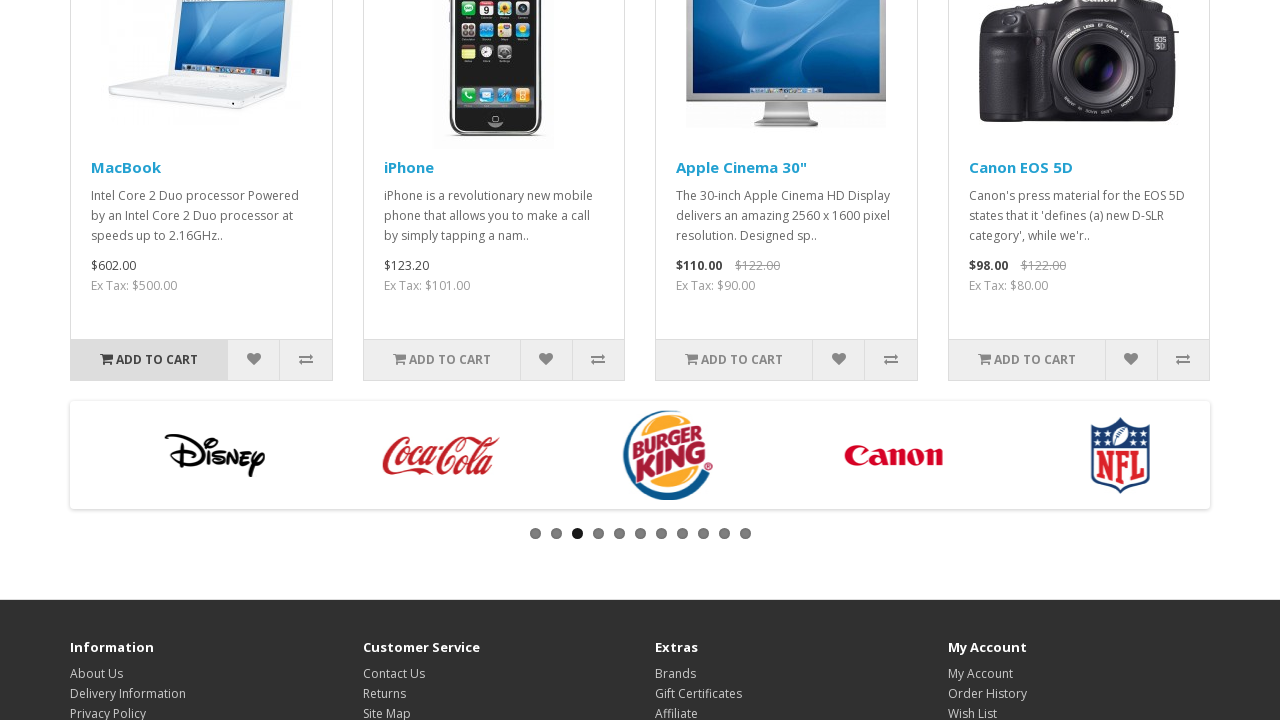

Waited 500ms after adding MacBook to cart (iteration 2 of 3)
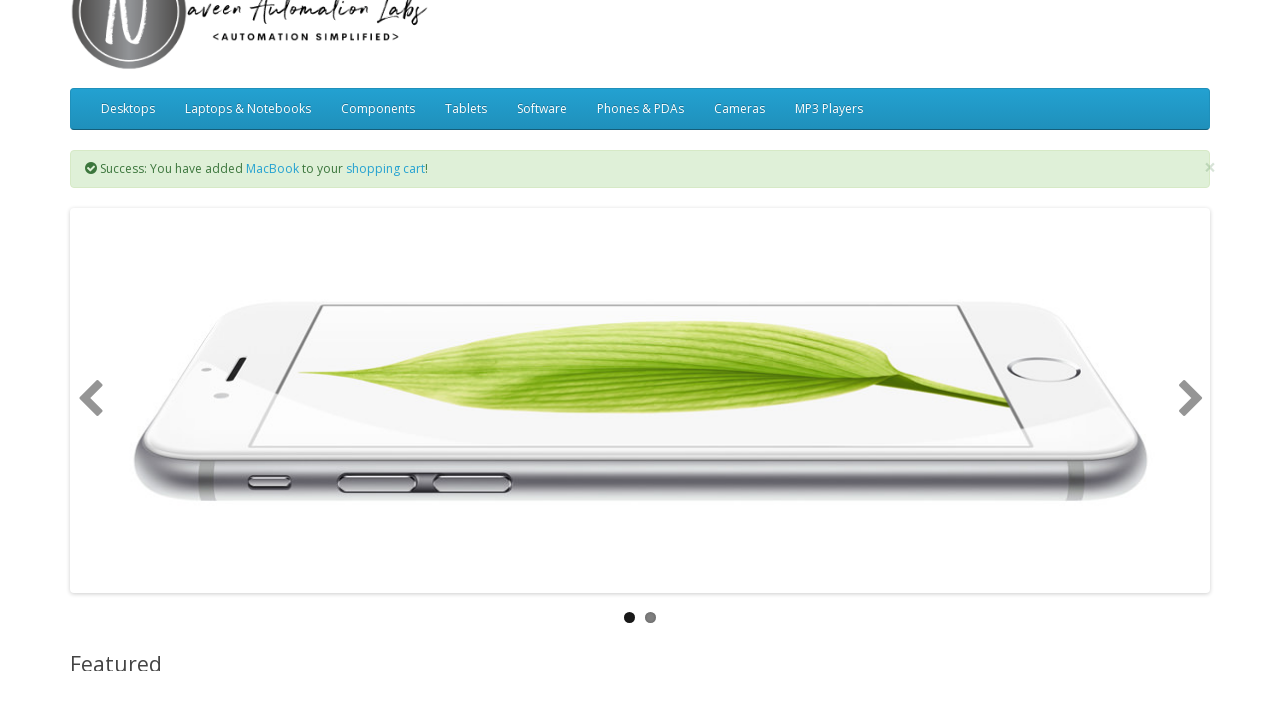

Clicked 'Add to Cart' button for MacBook (iteration 3 of 3) at (149, 360) on ((//*[.='MacBook']/parent::div/parent::div)/div[@class='button-group']/button)[1
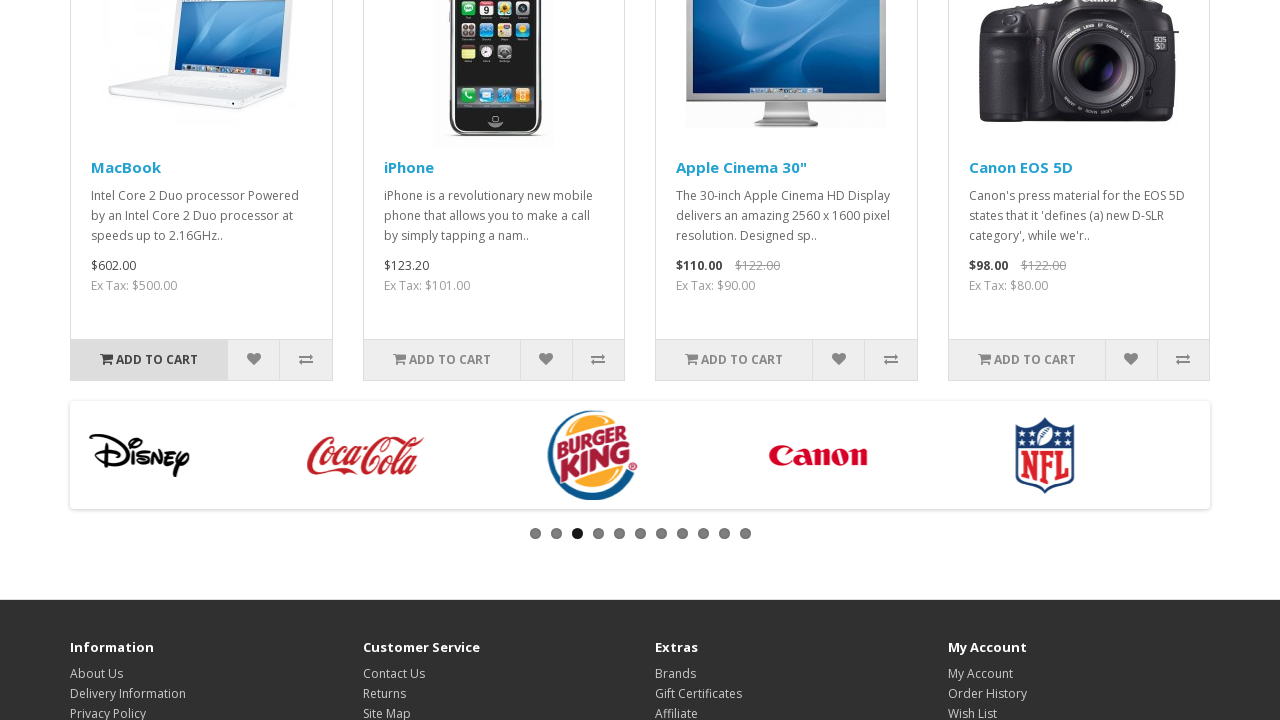

Waited 500ms after adding MacBook to cart (iteration 3 of 3)
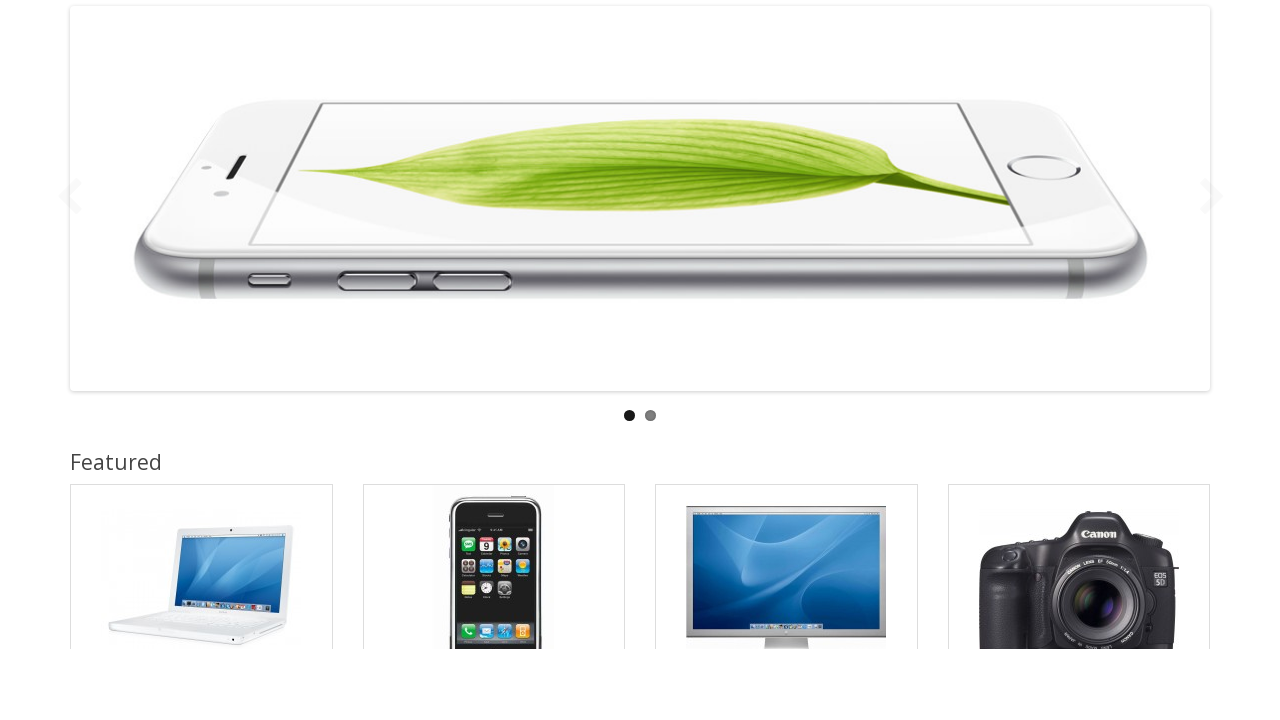

Cart dropdown button became visible
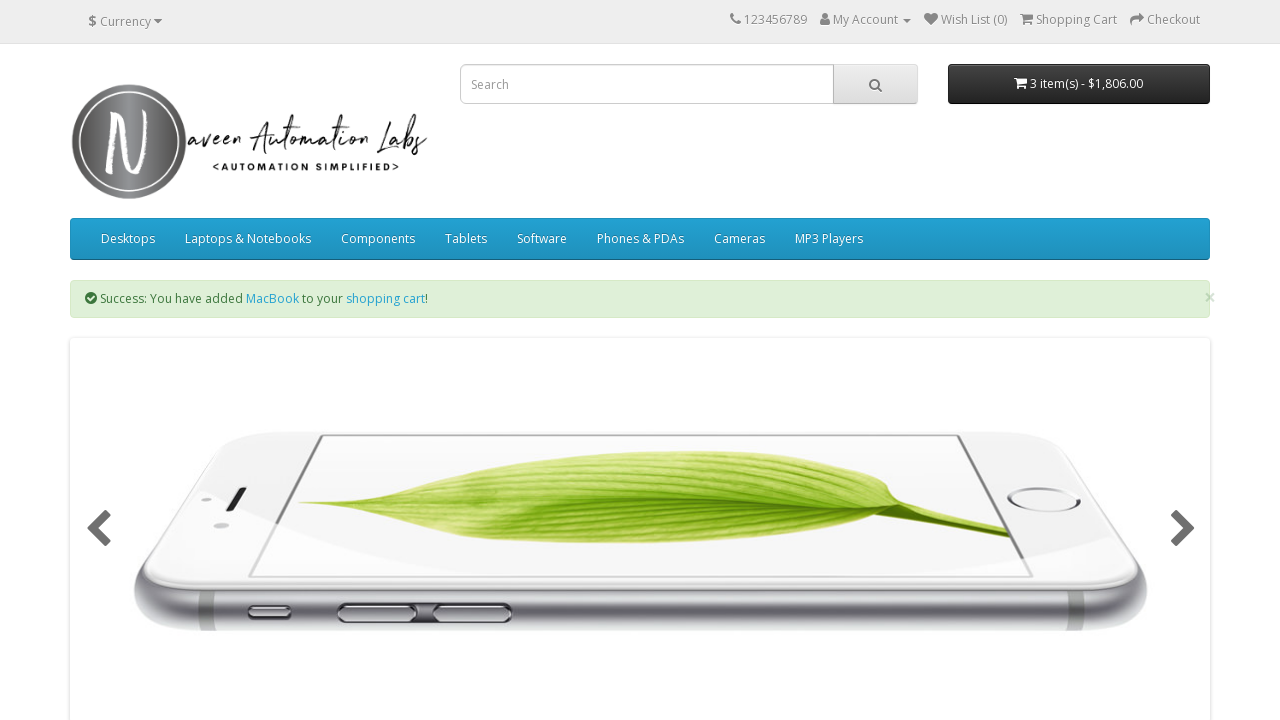

Clicked cart dropdown button at (1079, 84) on button.btn.btn-inverse.btn-block.btn-lg.dropdown-toggle
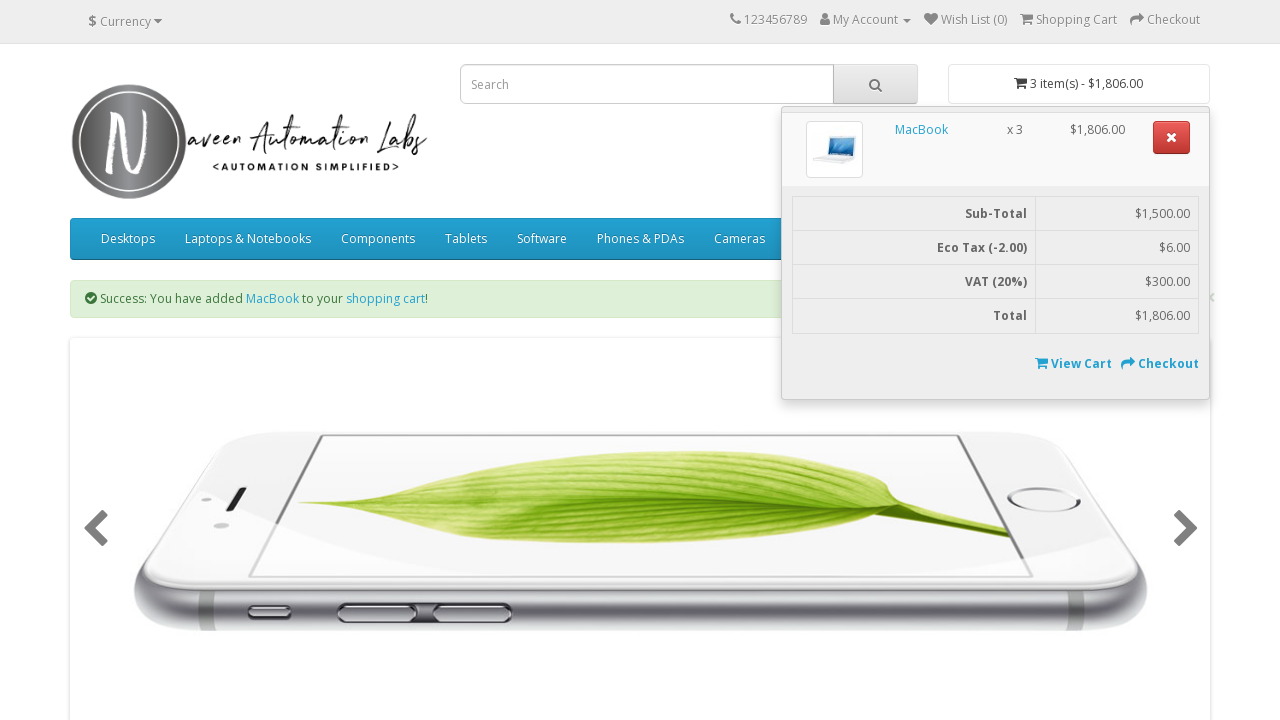

'View Cart' link became visible
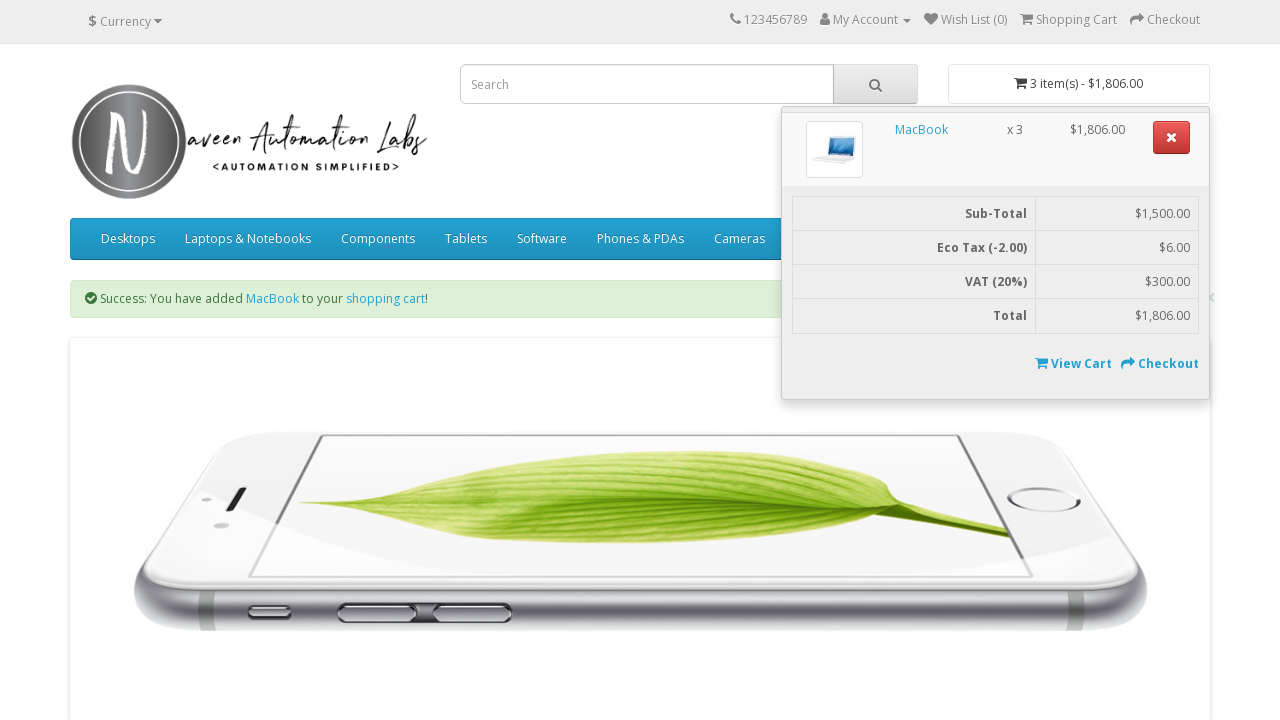

Clicked 'View Cart' link at (1042, 363) on (//p/a/strong)[1]
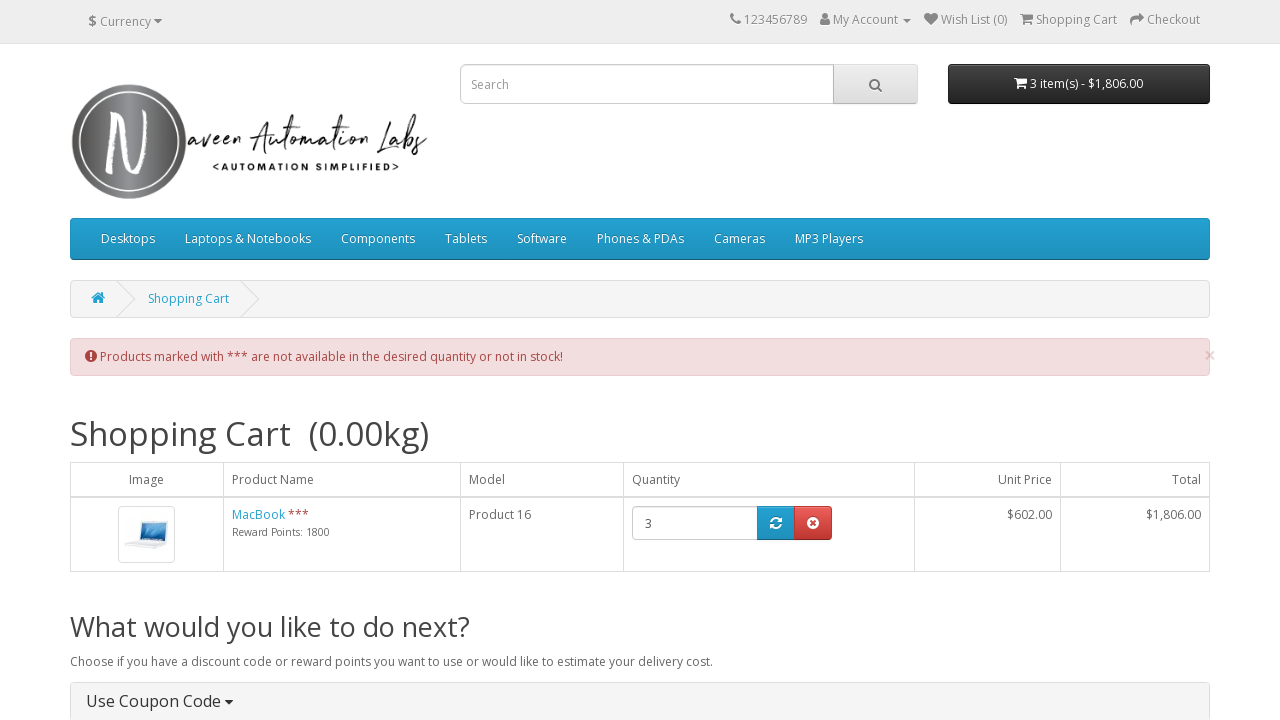

Cart page quantity input field became visible
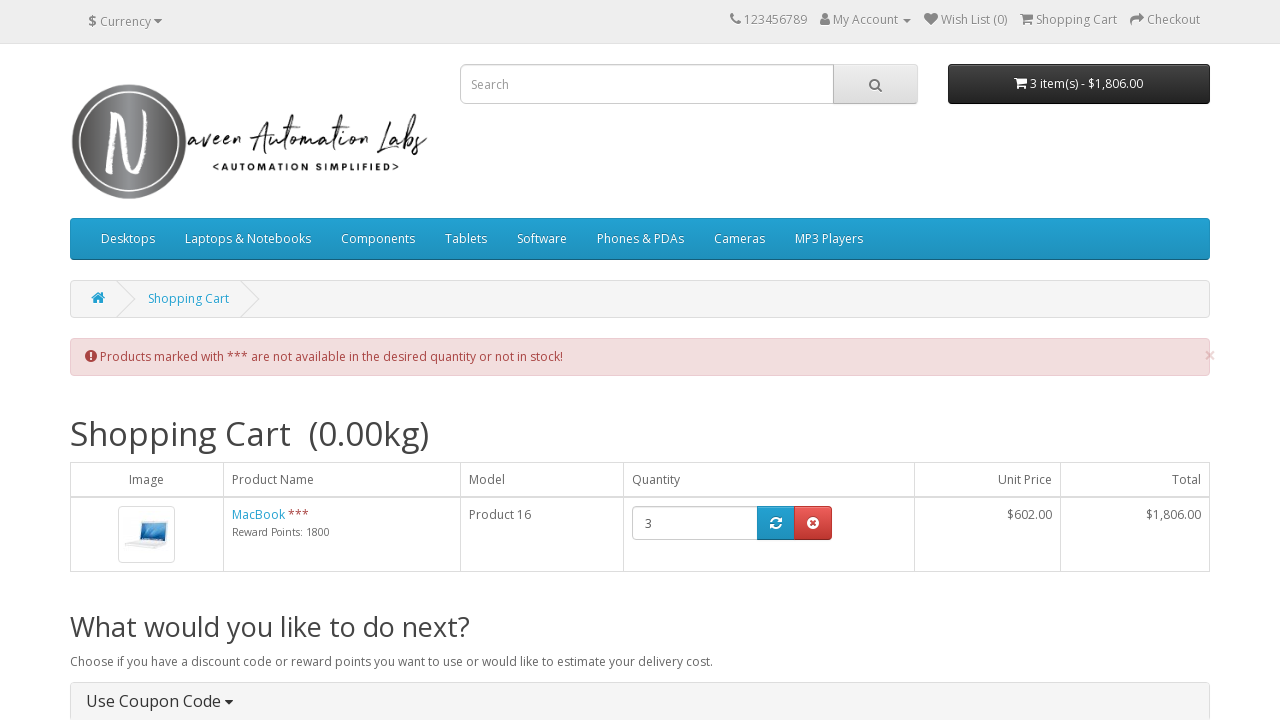

Retrieved quantity value from cart: 3
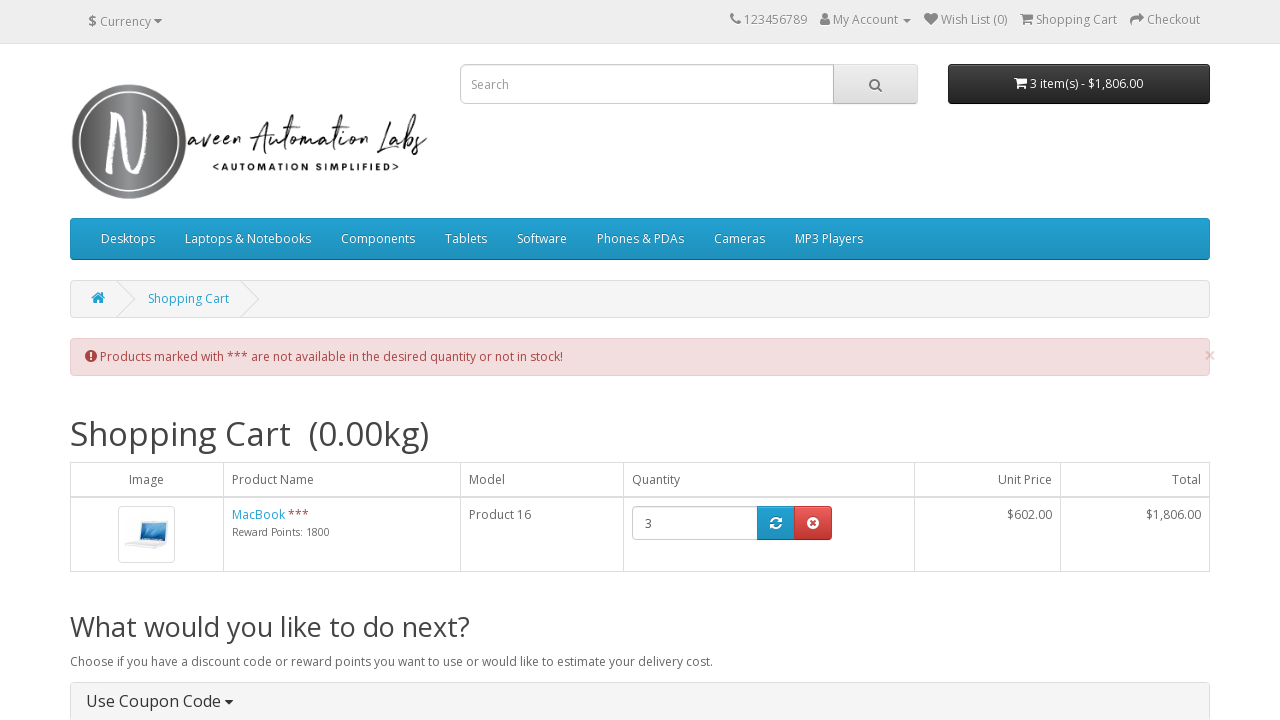

Verified that cart quantity equals 3
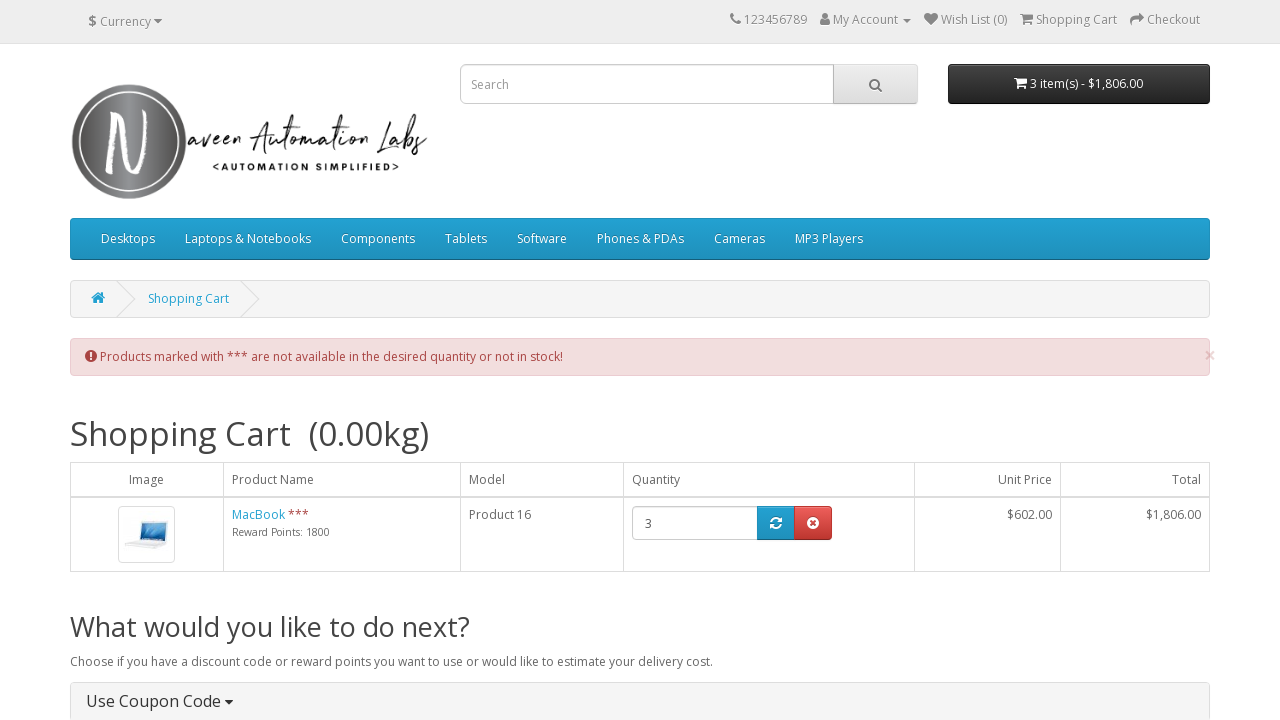

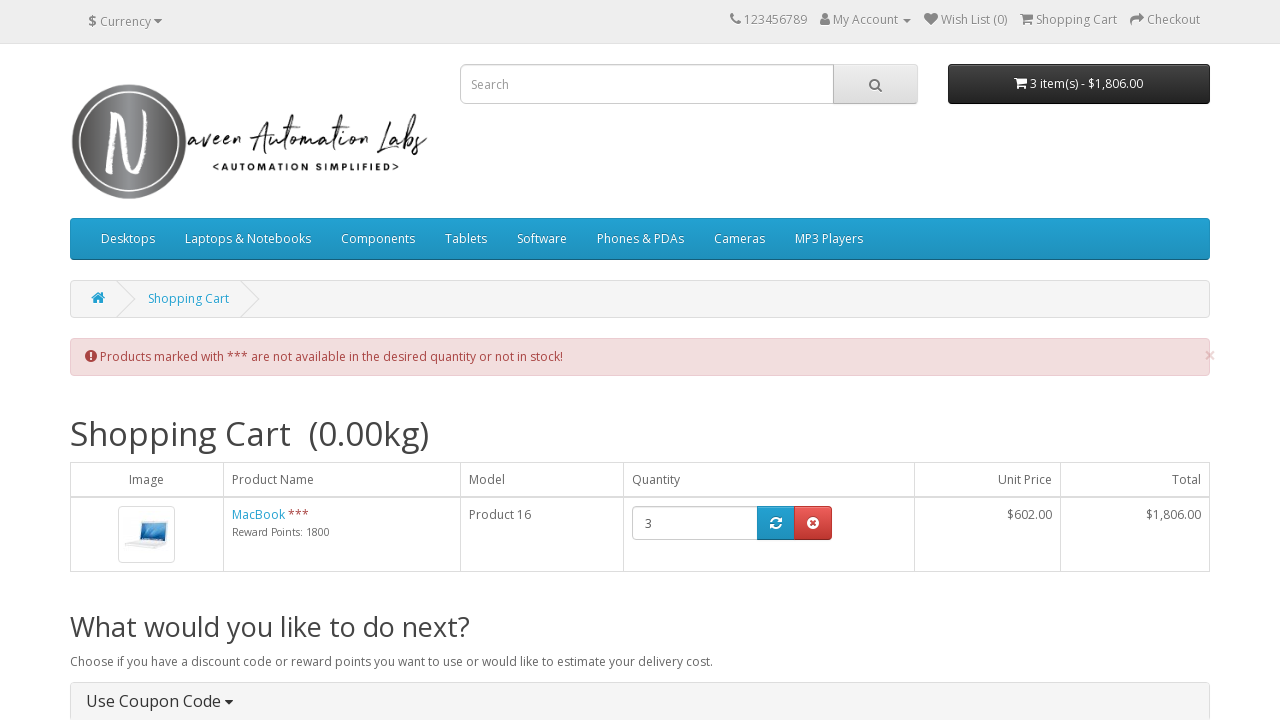